Tests table sorting functionality on a table with semantic class attributes by clicking the Due column header and verifying ascending order

Starting URL: http://the-internet.herokuapp.com/tables

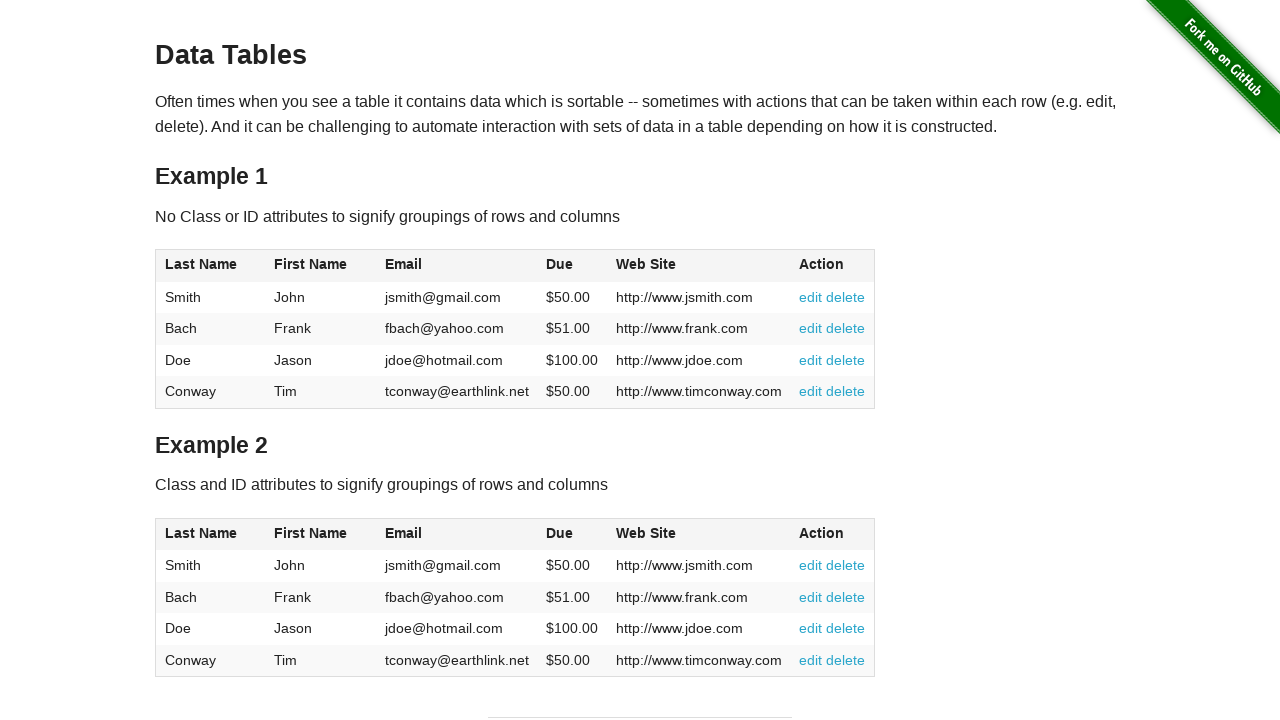

Clicked Due column header to sort table at (560, 533) on #table2 thead .dues
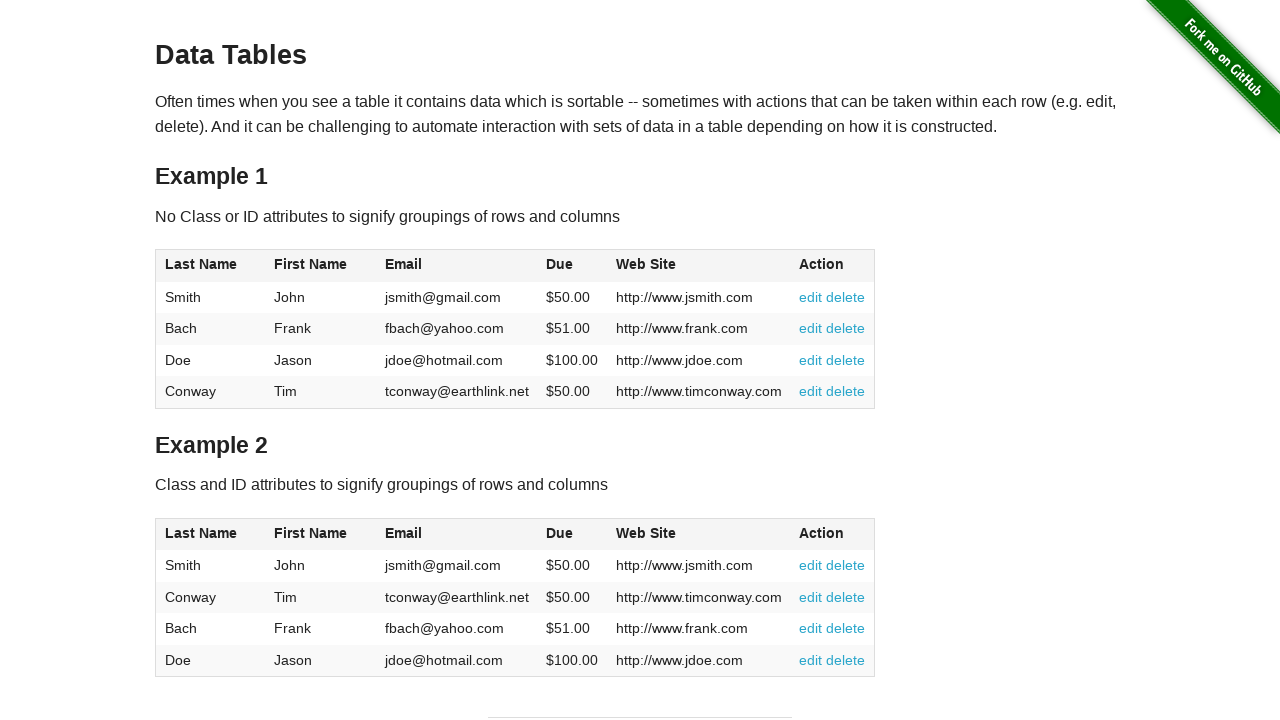

Table sorted and Due column values loaded
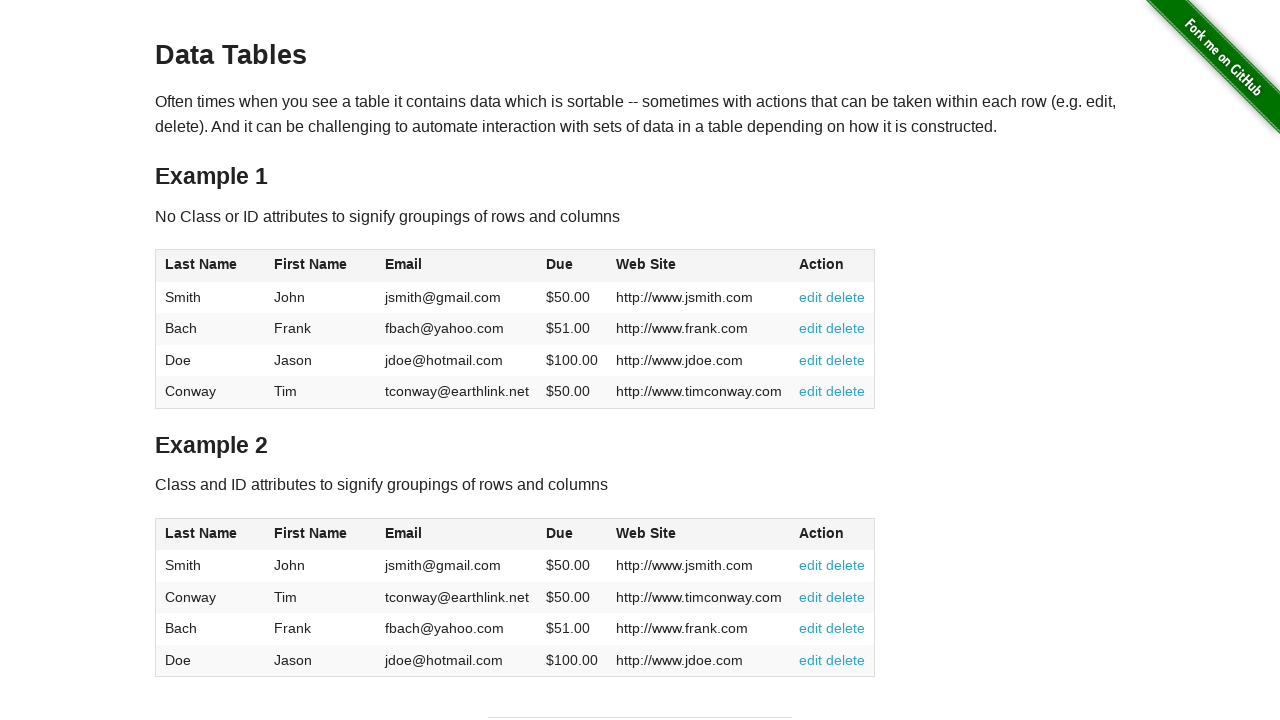

Retrieved all Due column values from table
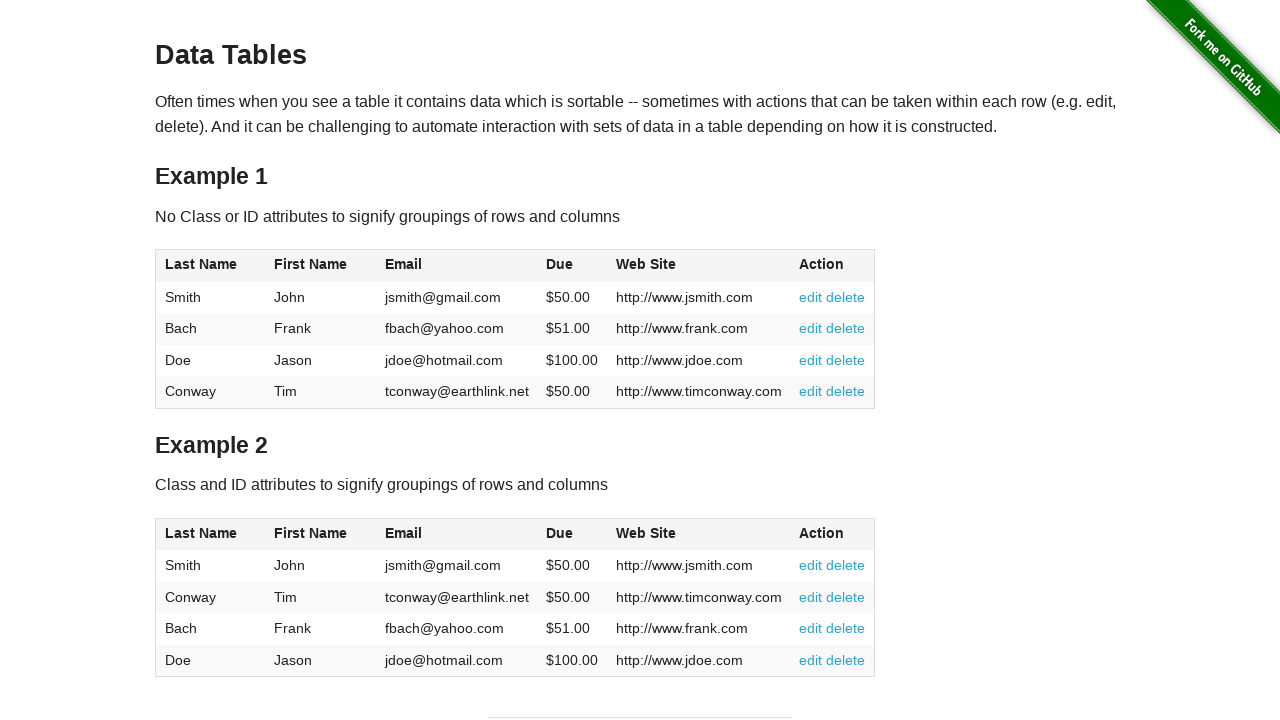

Converted Due values to floats for comparison
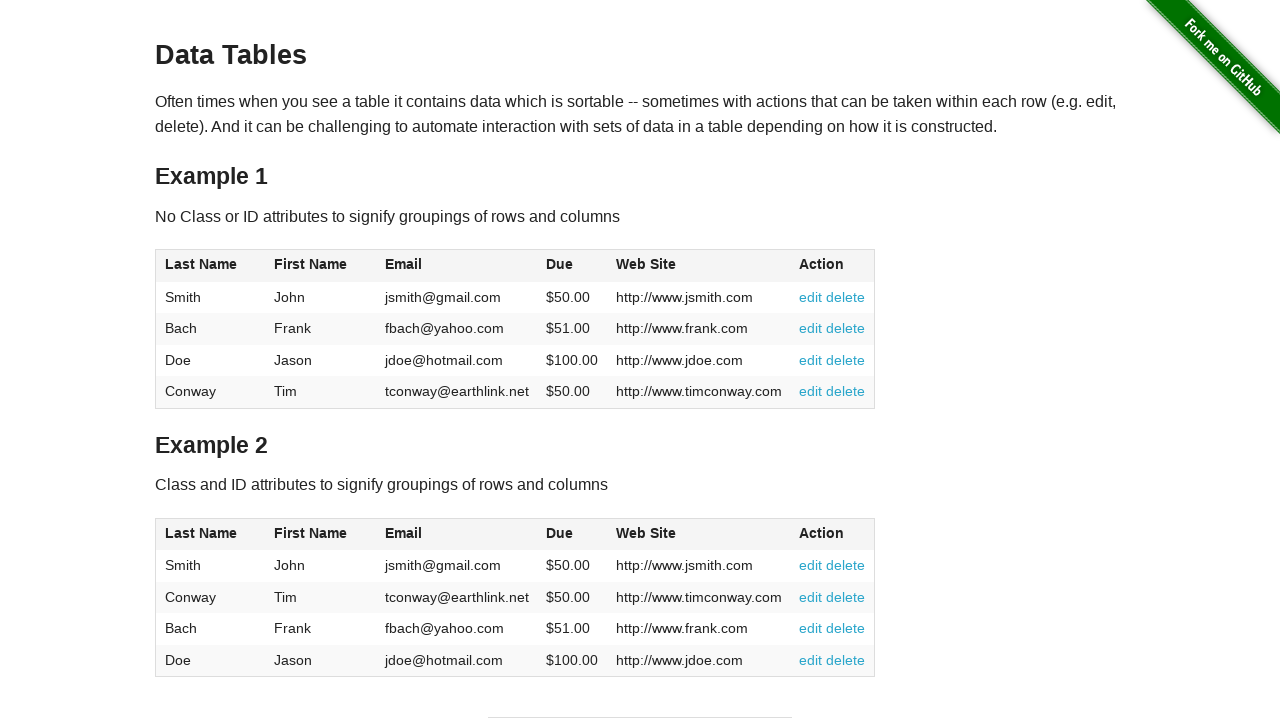

Verified Due column is sorted in ascending order
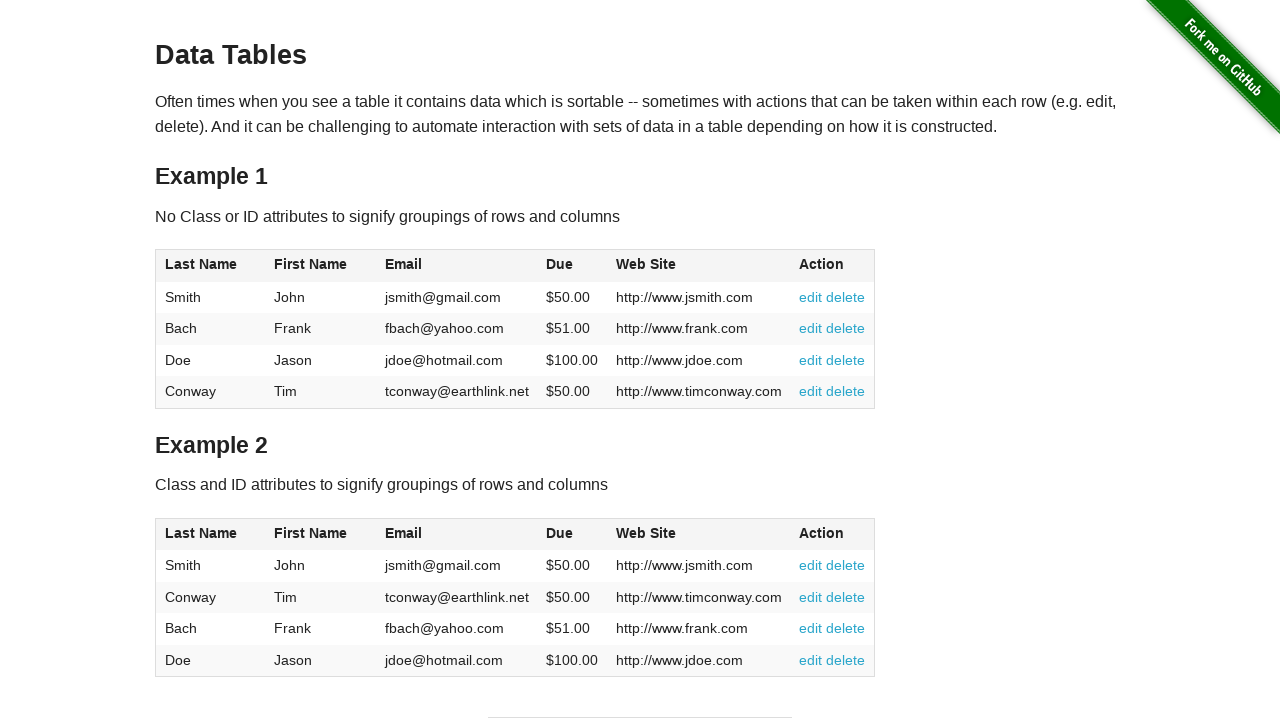

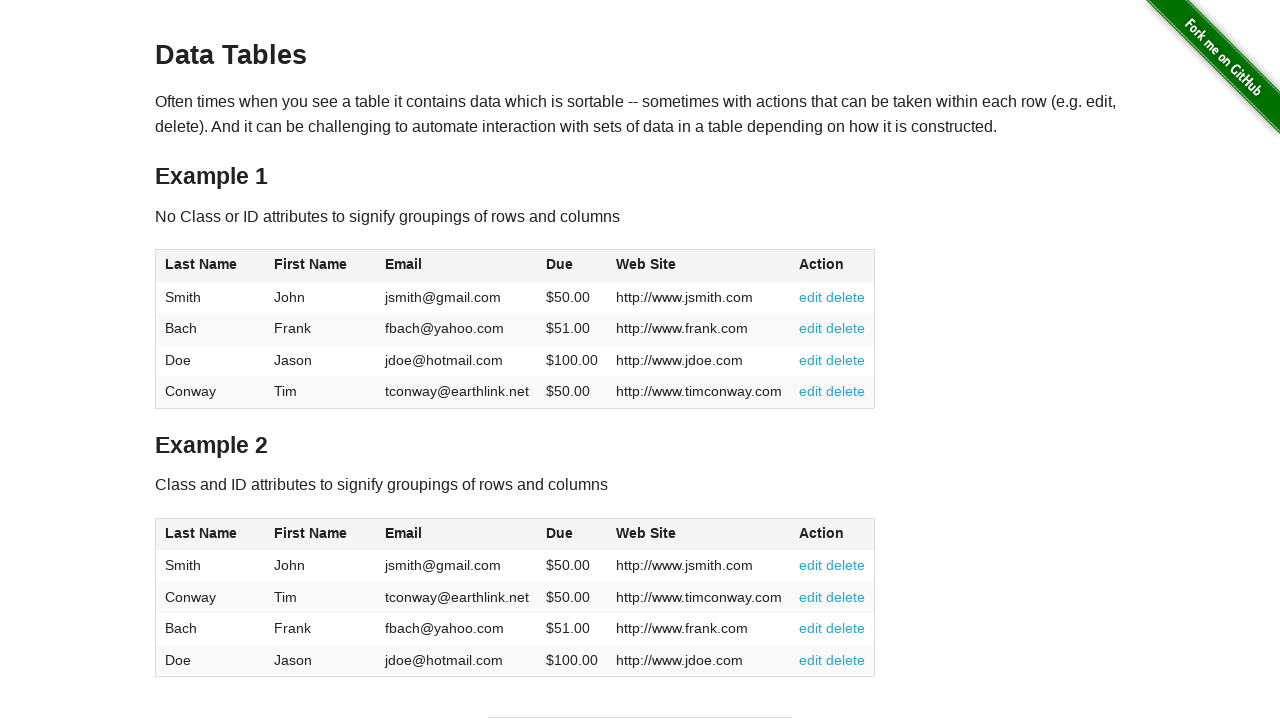